Tests login form validation by submitting with empty username and password fields, verifying the appropriate error message is displayed

Starting URL: https://www.saucedemo.com/

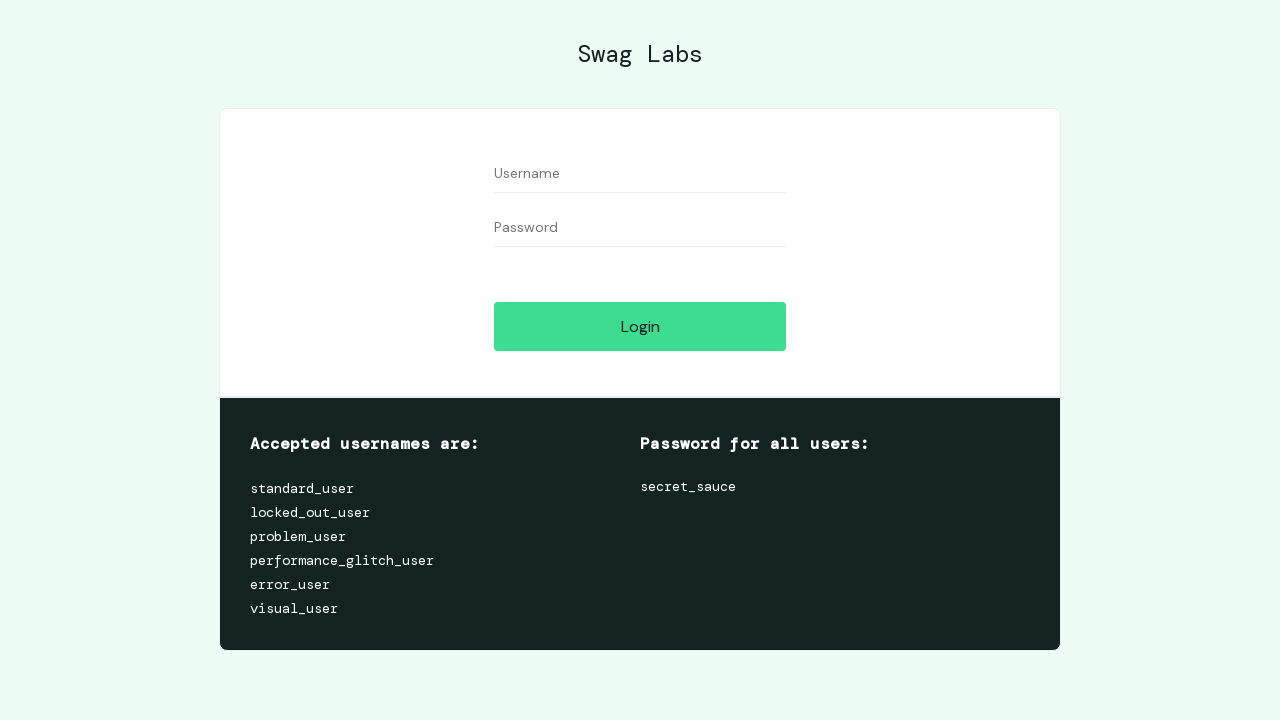

Cleared username field on #user-name
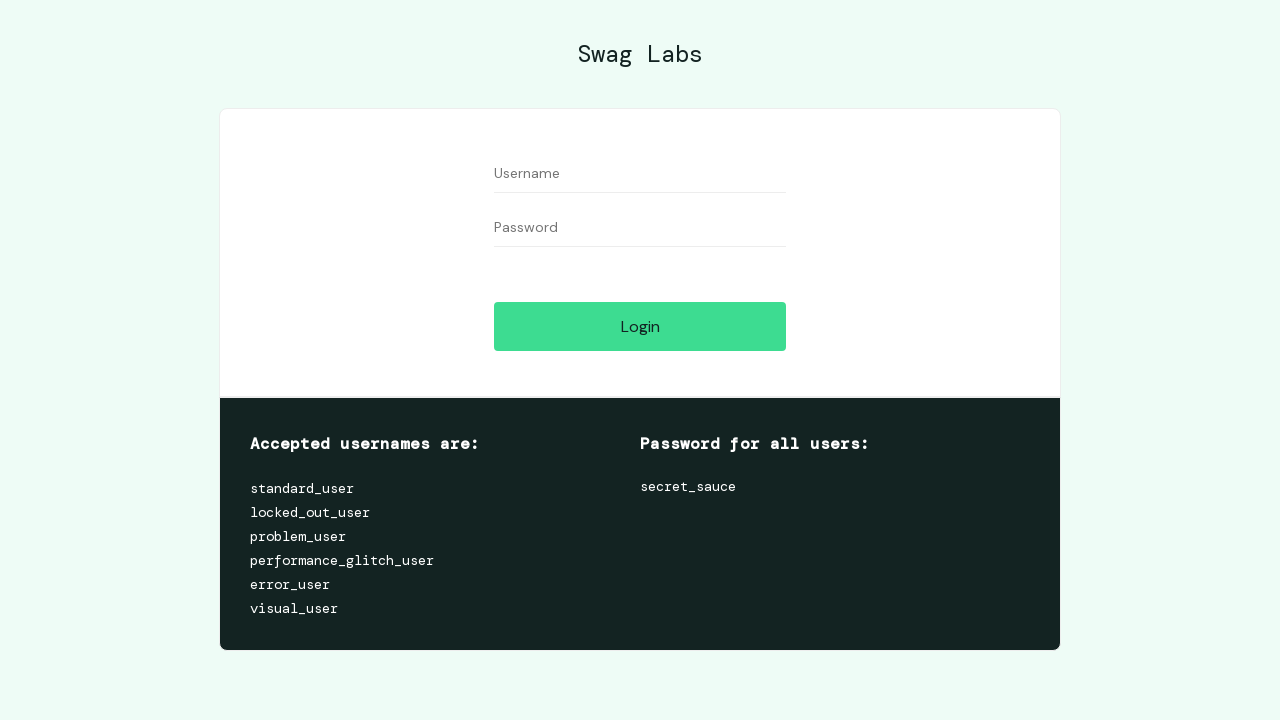

Cleared password field on #password
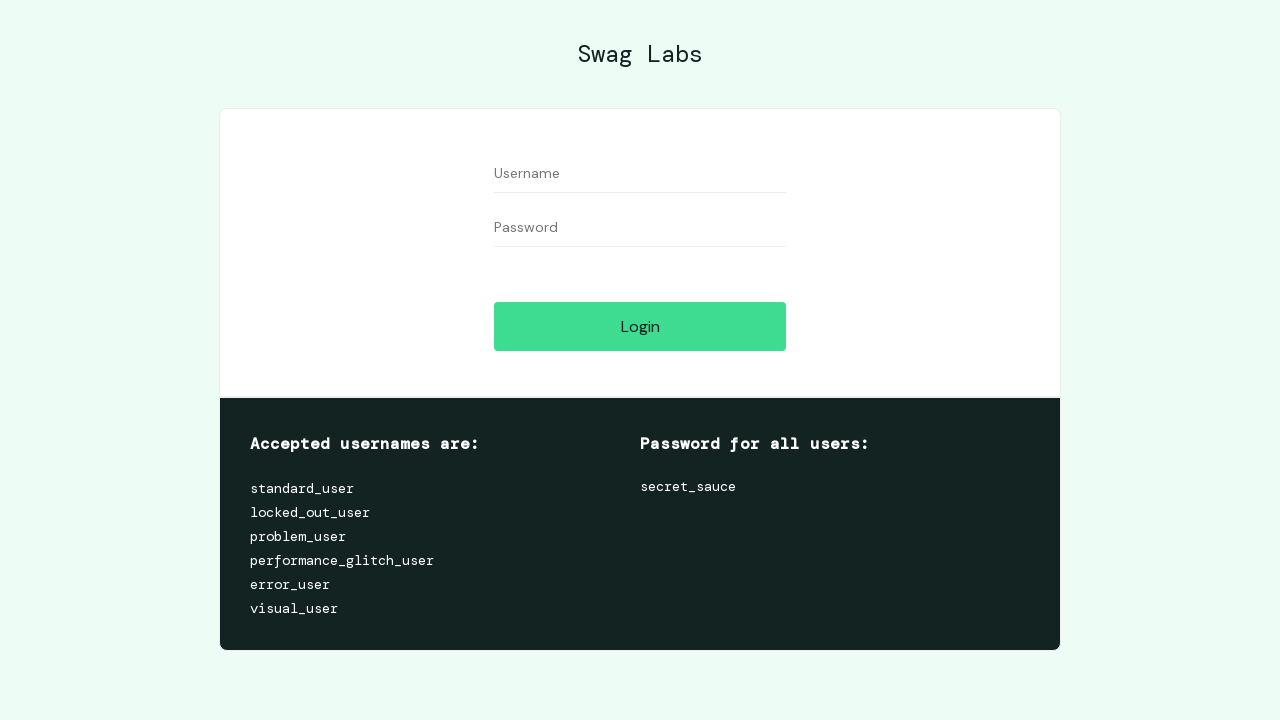

Clicked login button with empty username and password at (640, 326) on #login-button
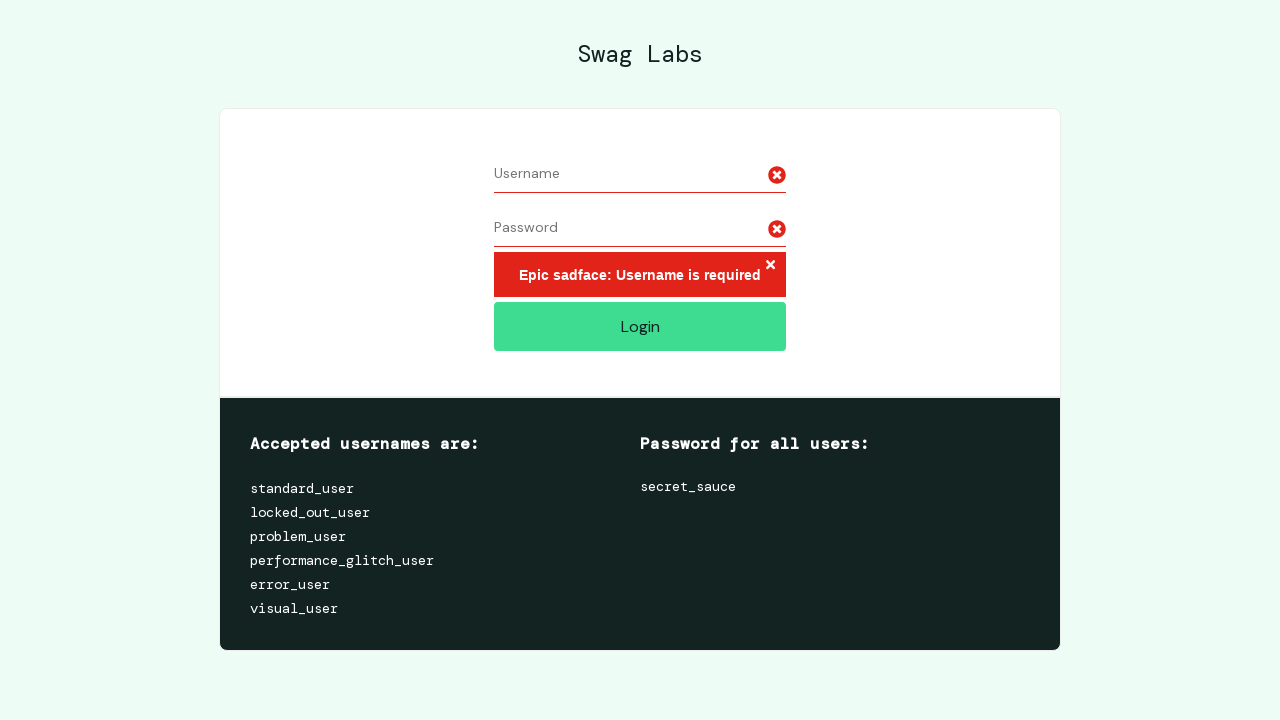

Error message appeared - validation for empty credentials successful
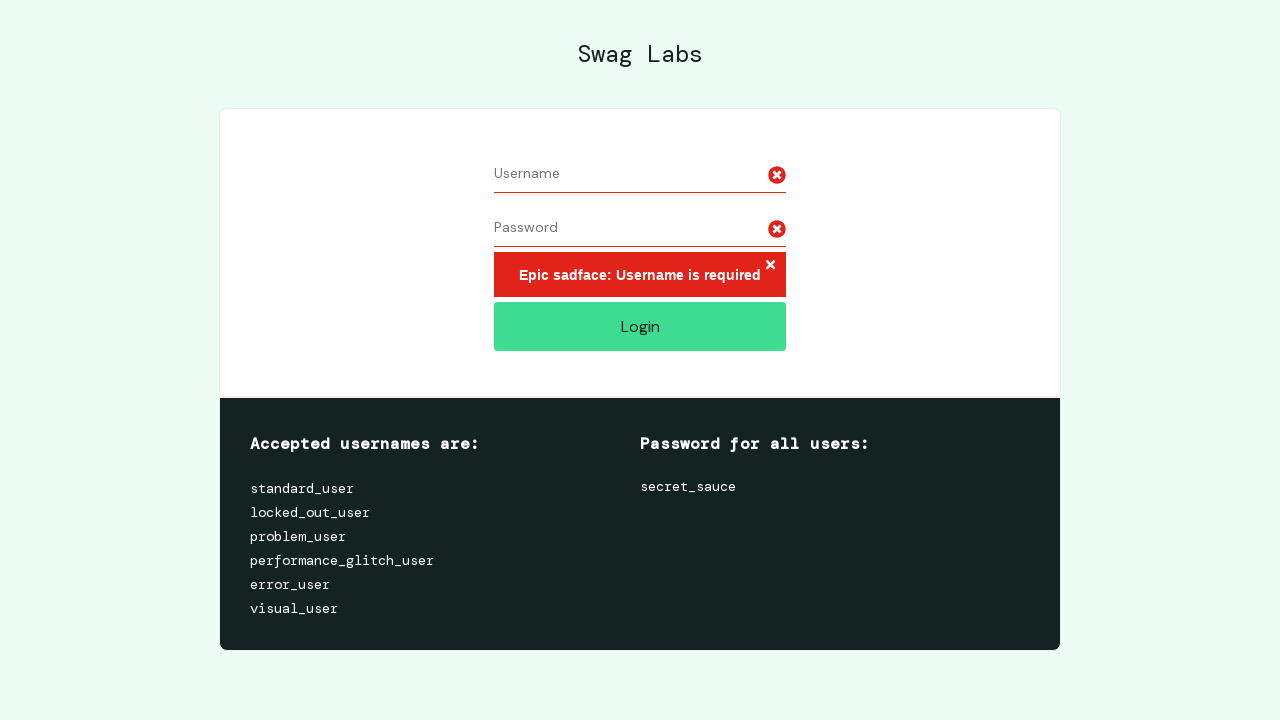

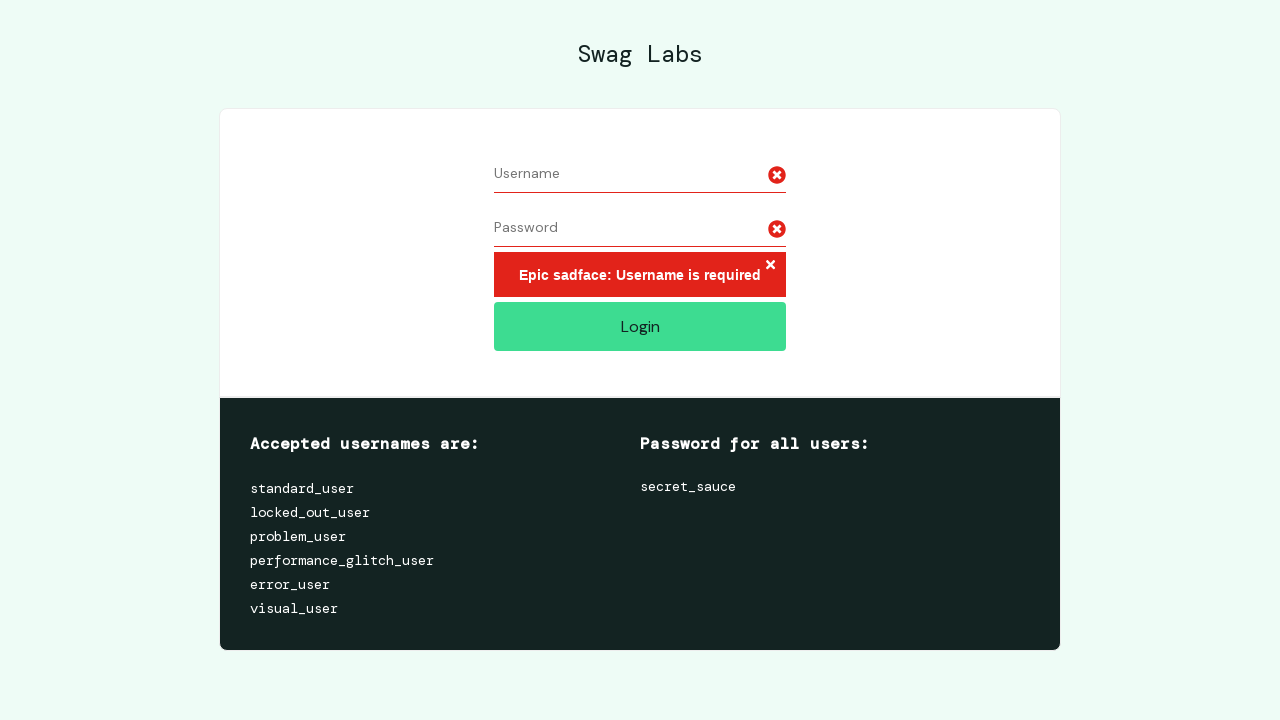